Tests clicking a link that opens a new window, switches to the new window to verify its content, then closes it and returns to the original window.

Starting URL: https://the-internet.herokuapp.com/windows

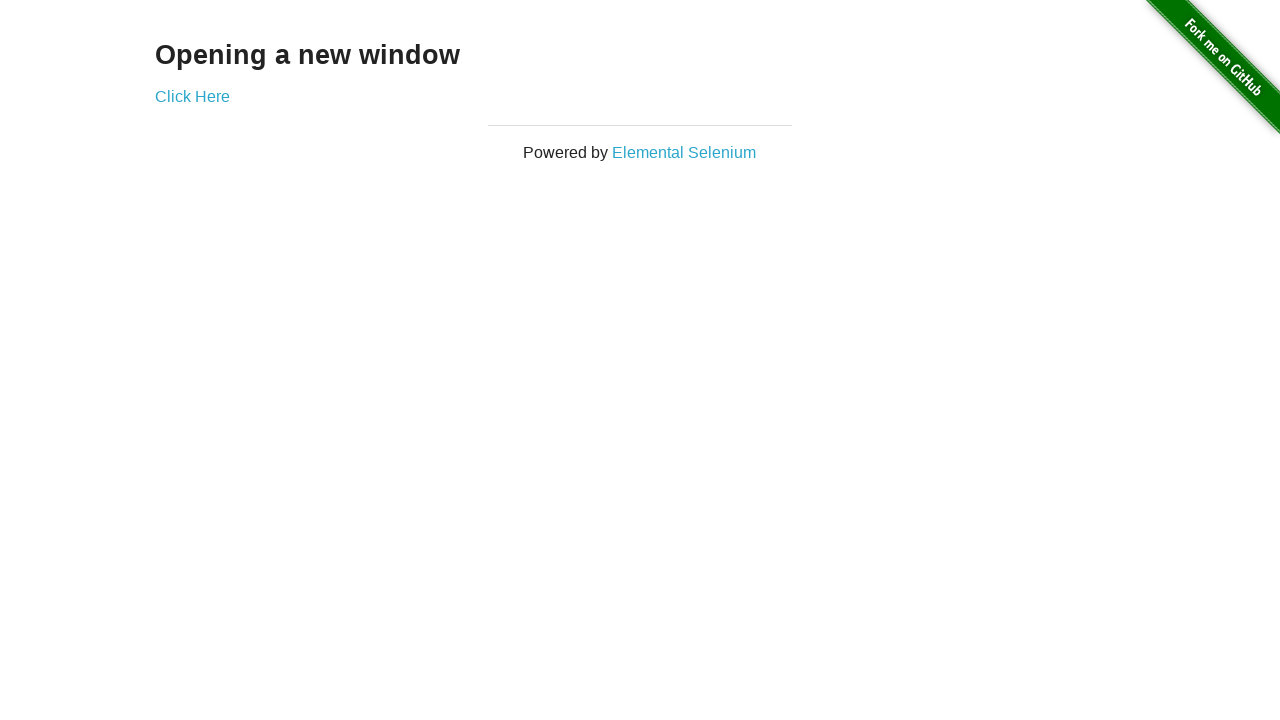

Clicked 'Click Here' link to open new window at (192, 96) on a:has-text('Click Here')
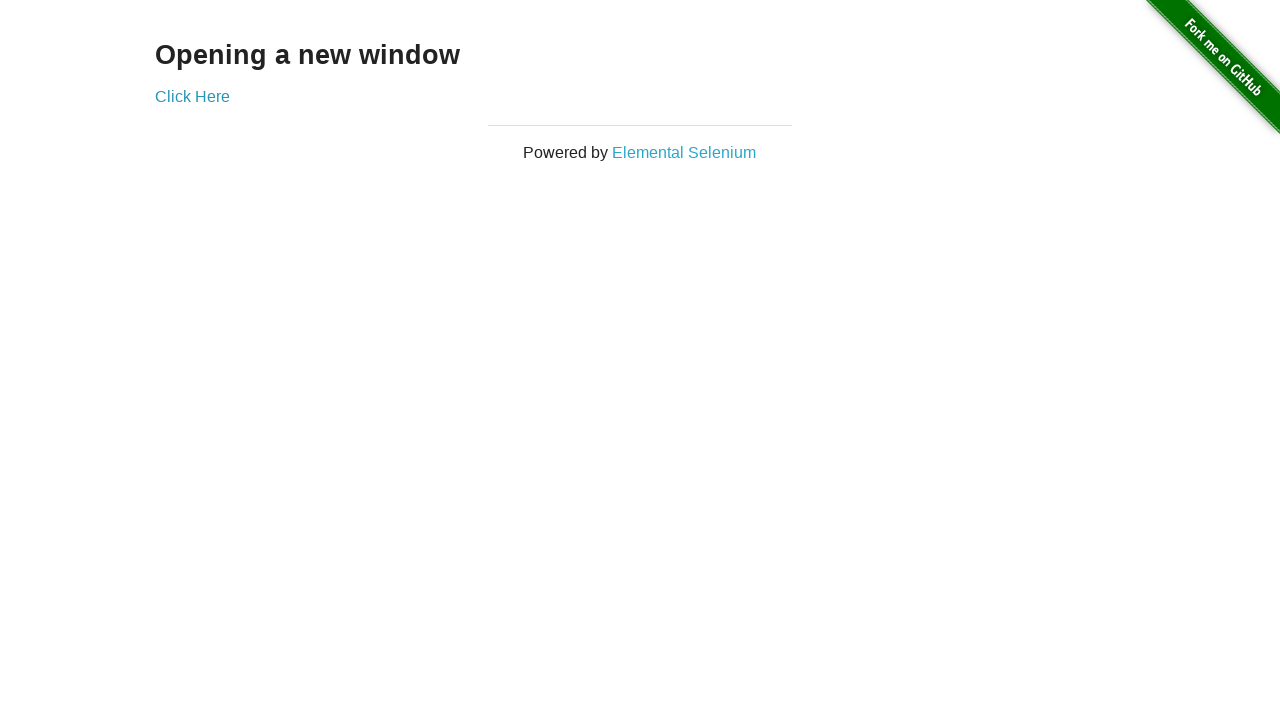

Obtained reference to new window page object
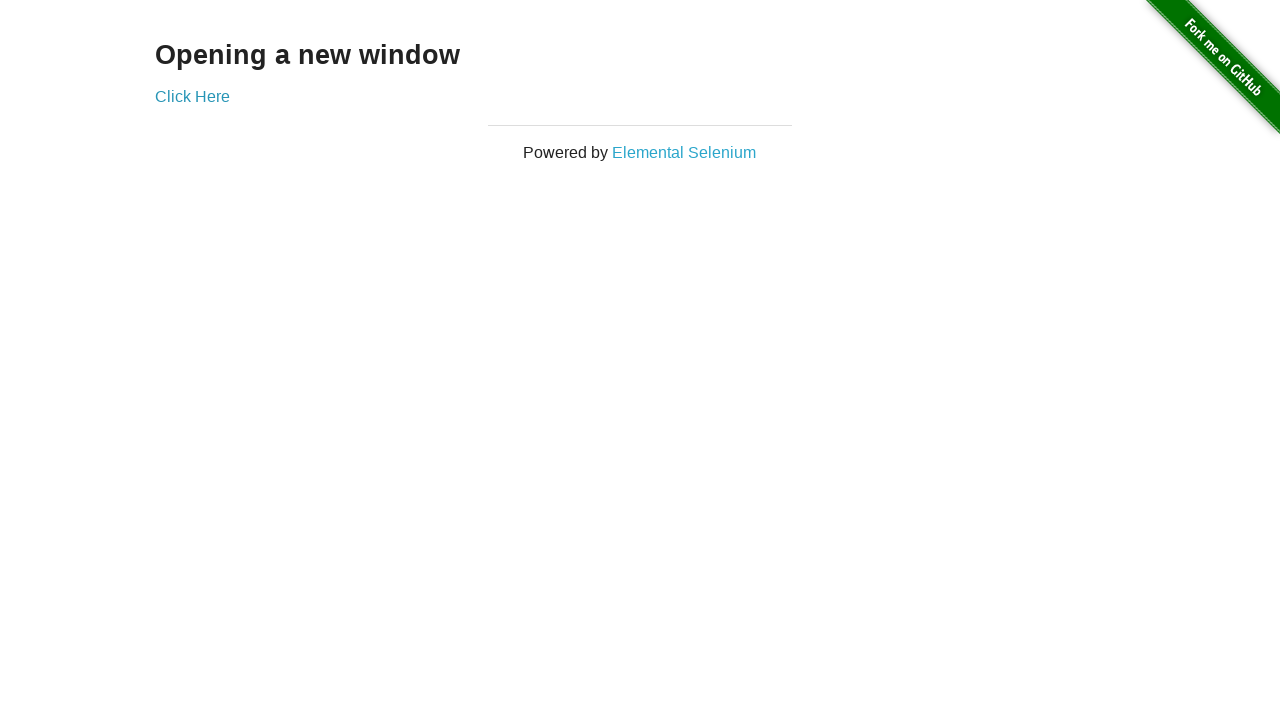

New window finished loading
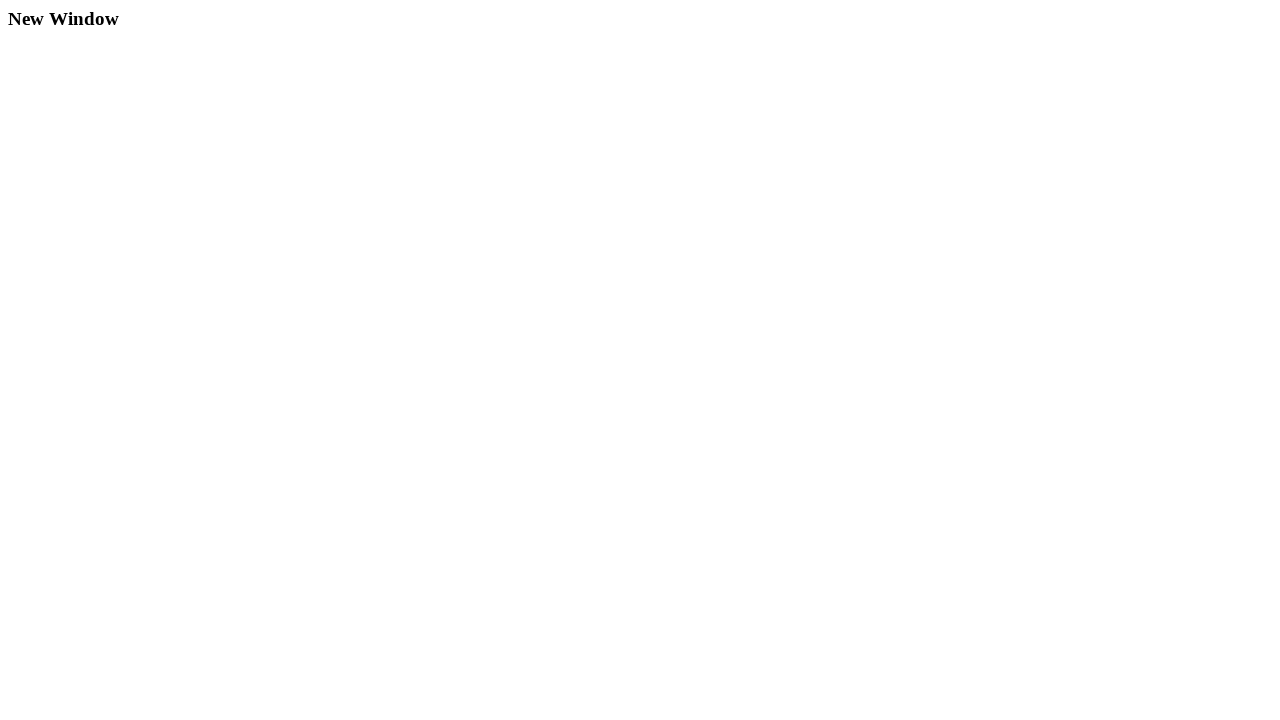

Verified new window URL is https://the-internet.herokuapp.com/windows/new
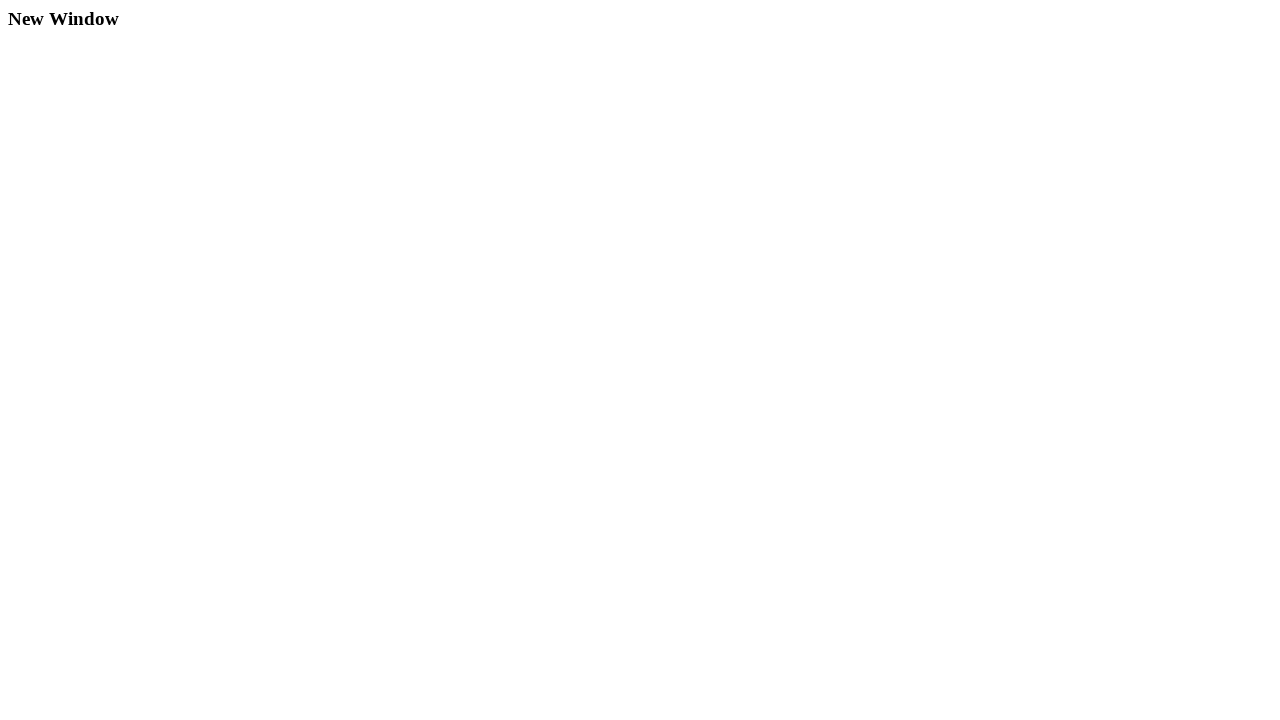

Verified new window title text is 'New Window'
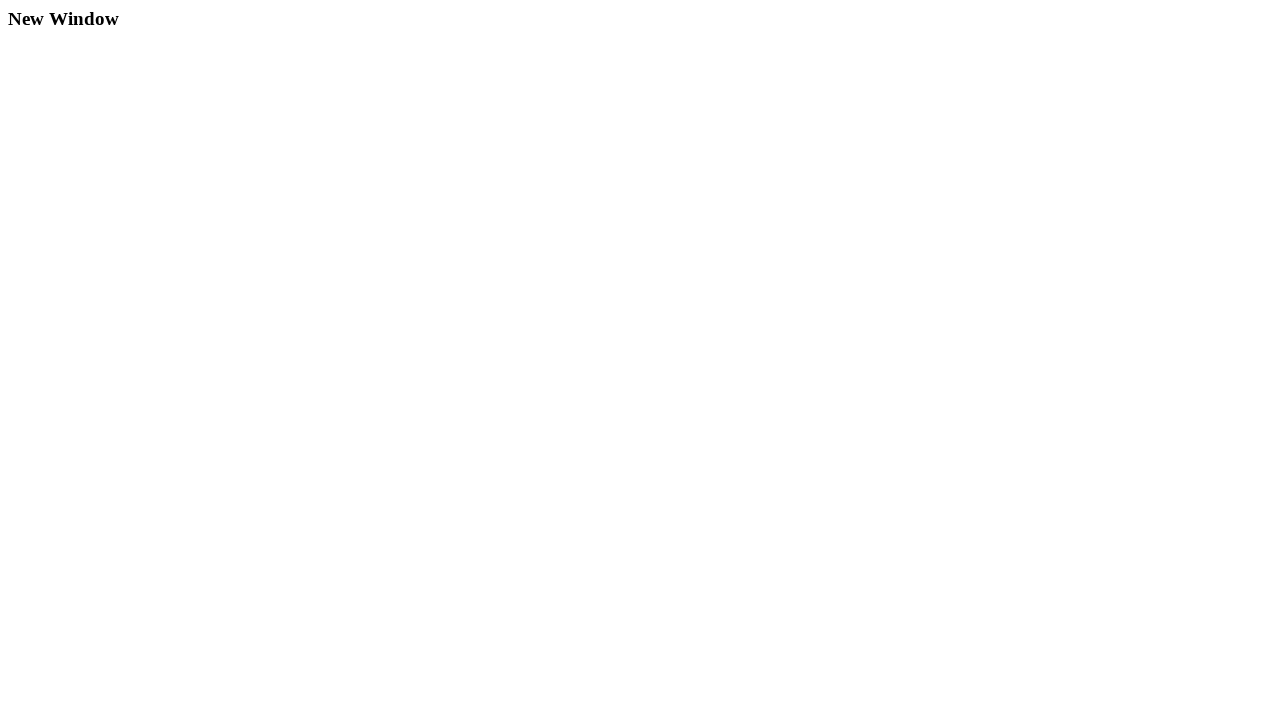

Closed the new window
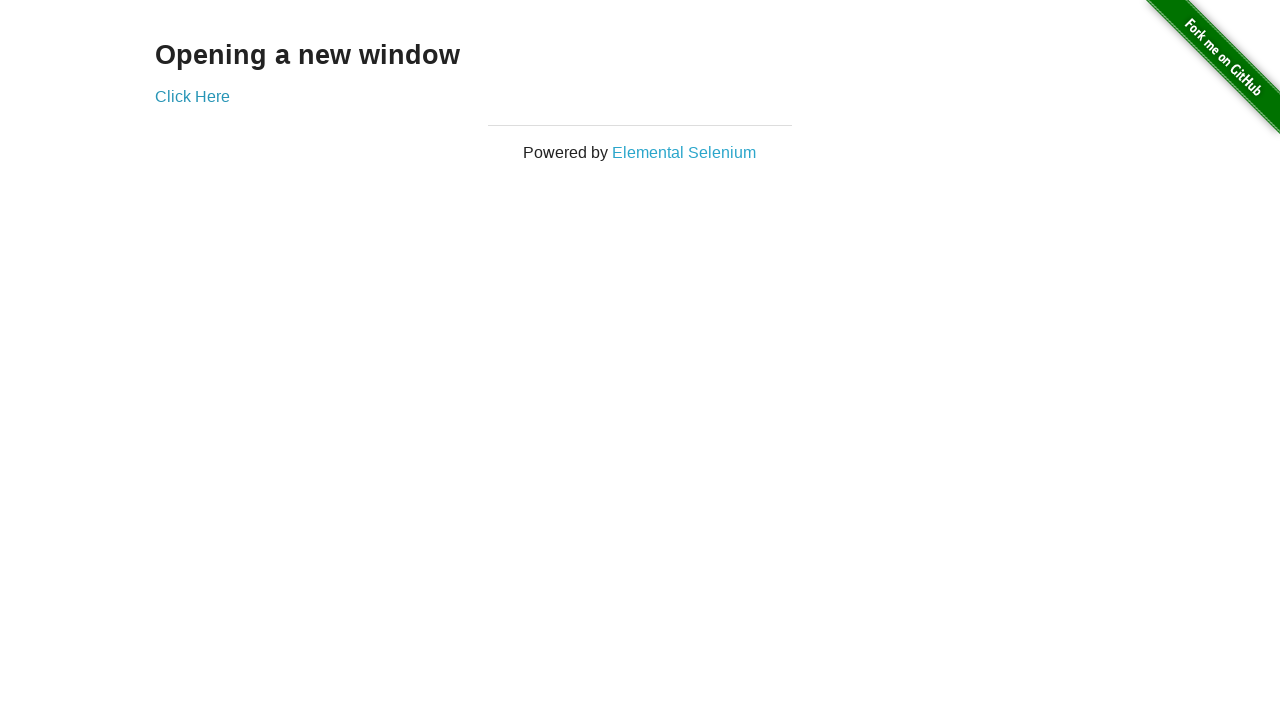

Verified original window URL is https://the-internet.herokuapp.com/windows
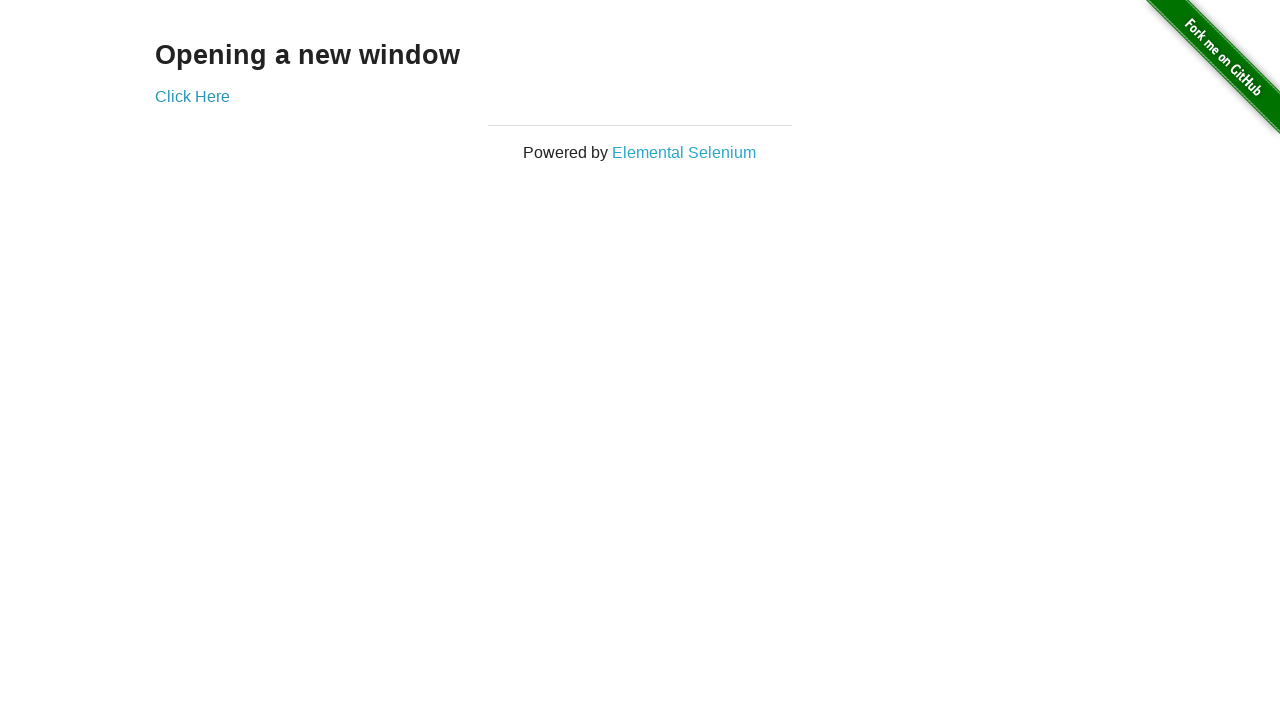

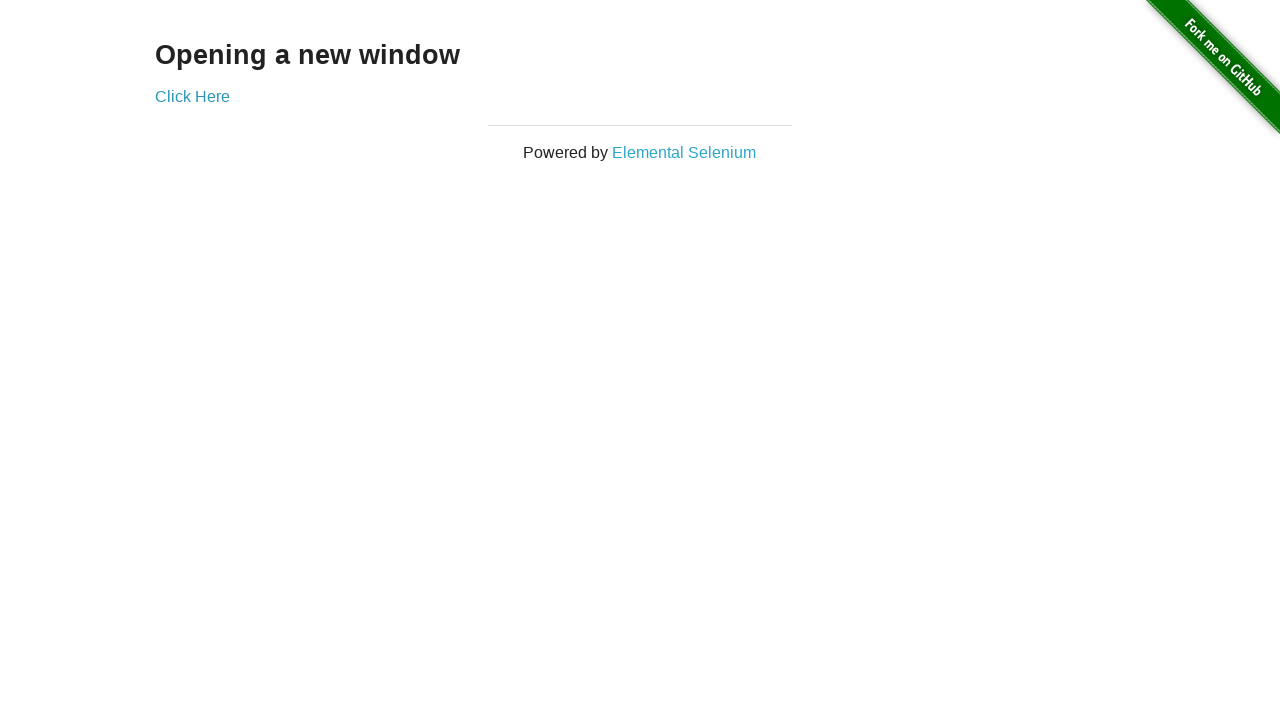